Tests a registration form by filling in first name, last name, username, and password fields, then submitting the form.

Starting URL: http://webapps.tekstac.com/Shopify/

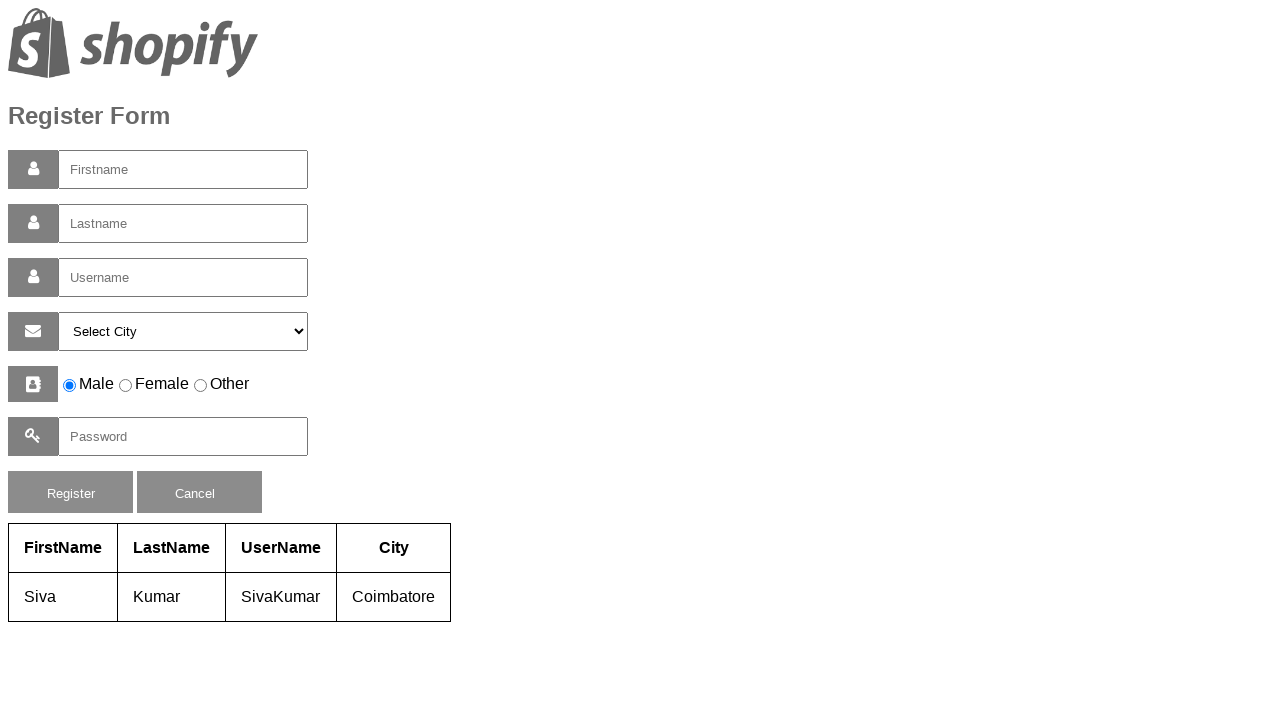

Filled first name field with 'Maria' on #firstname
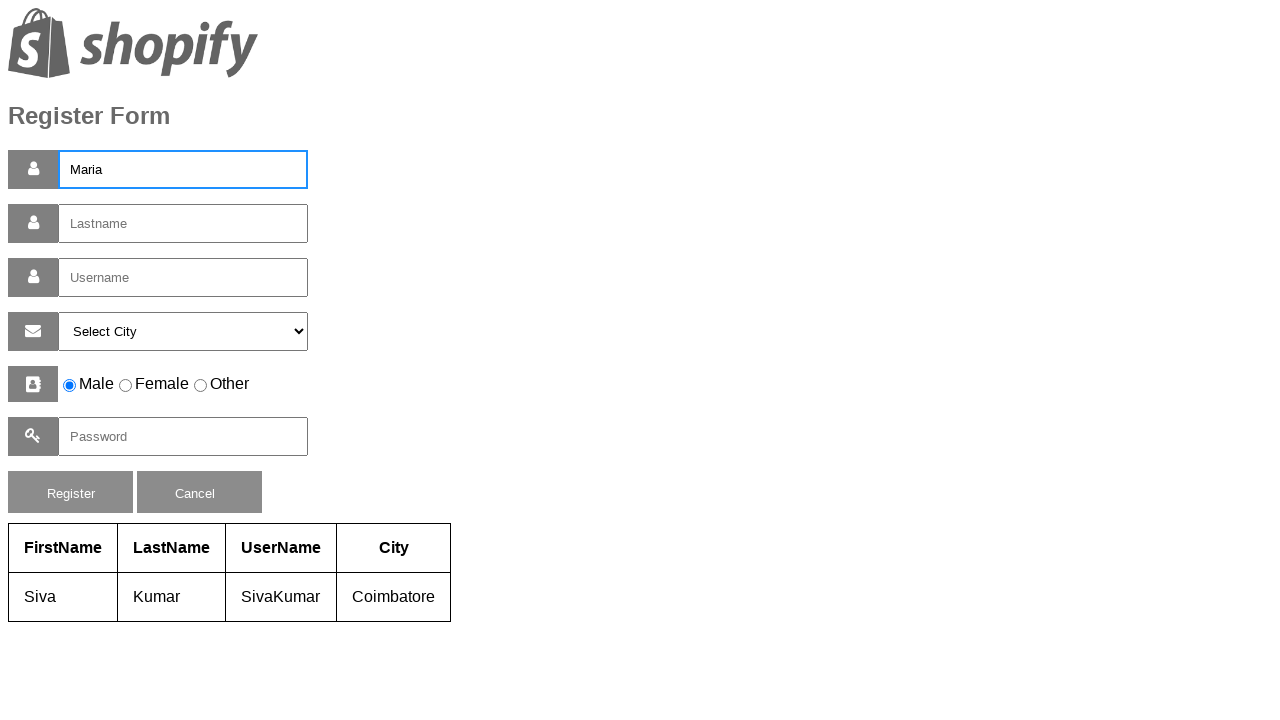

Filled last name field with 'Johnson' on #lastname
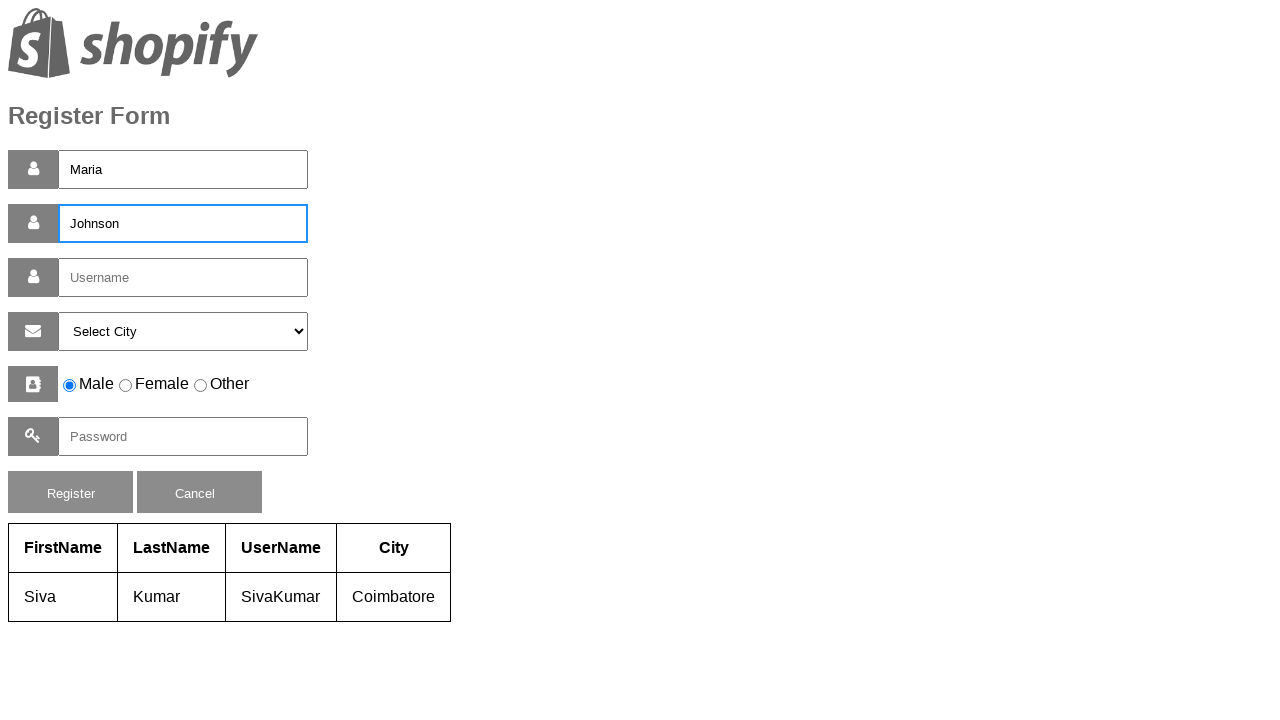

Filled username field with 'maria_johnson_42' on #username
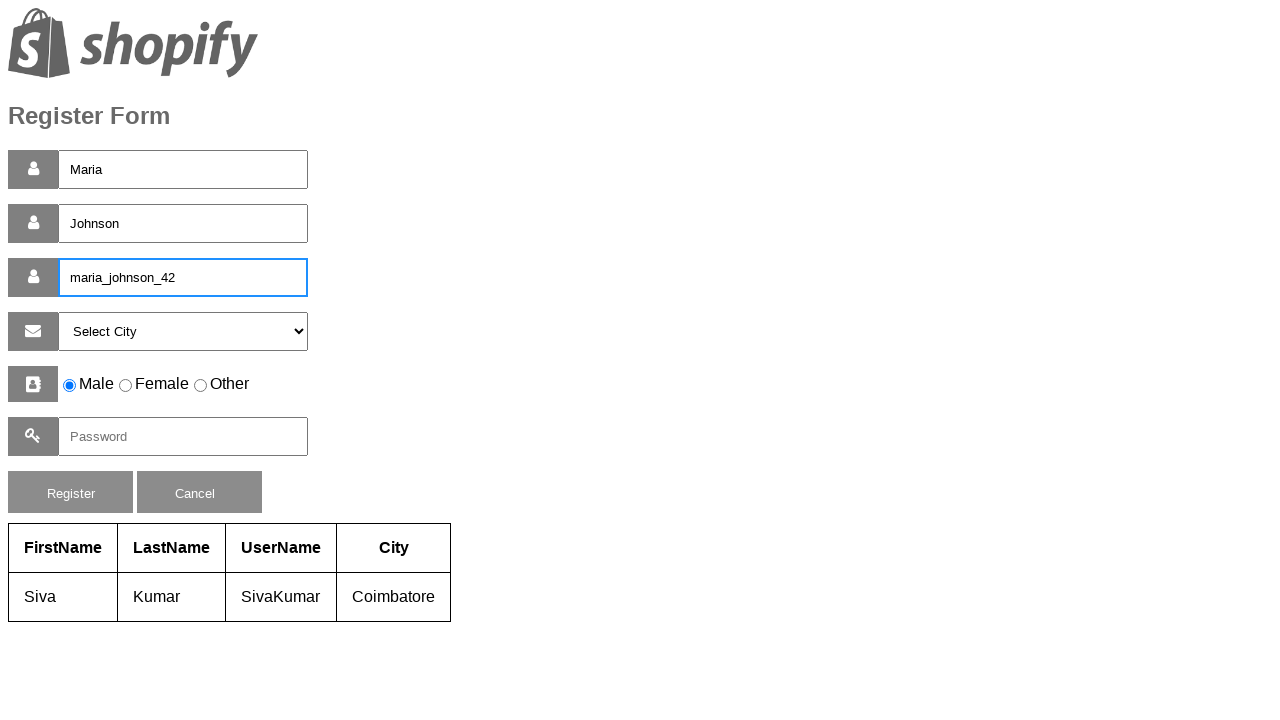

Filled password field with 'SecurePass789' on #pass
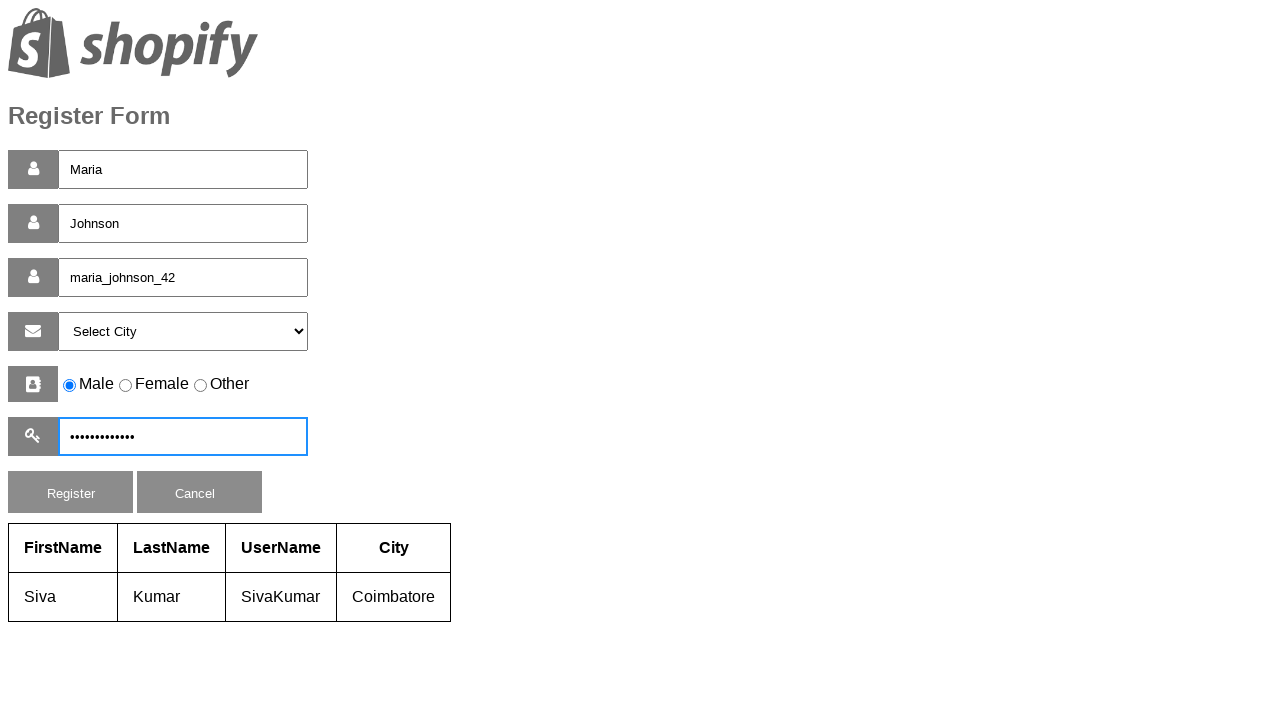

Clicked register button to submit the form at (70, 492) on #reg
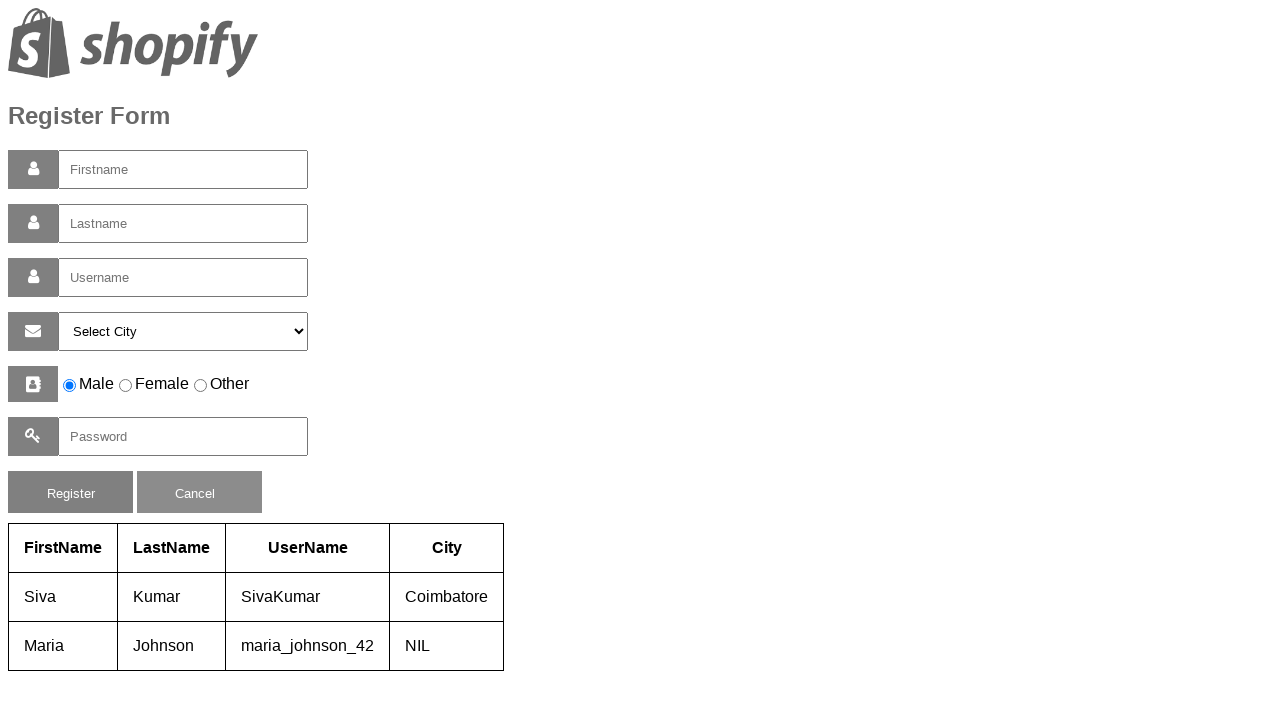

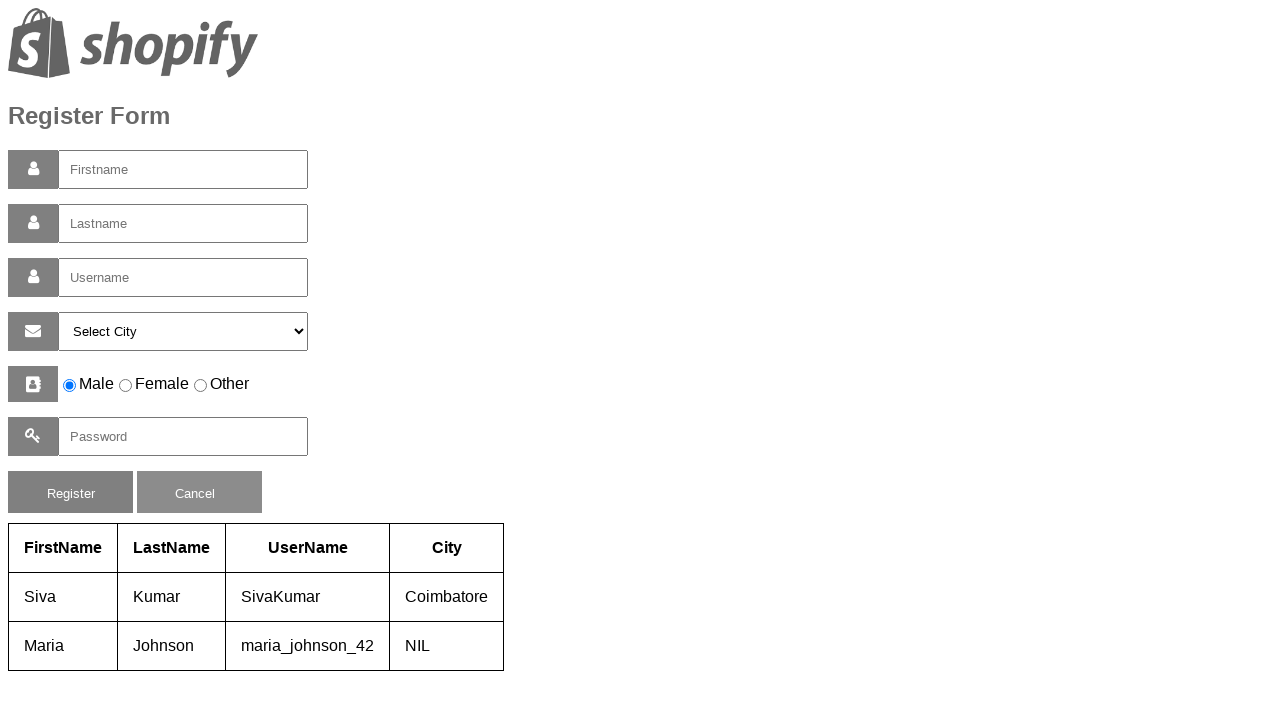